Tests slider interaction on jQueryUI demo page by switching to an iframe and performing multiple drag-and-drop operations on the slider handle in different directions.

Starting URL: https://jqueryui.com/slider/#colorpicker

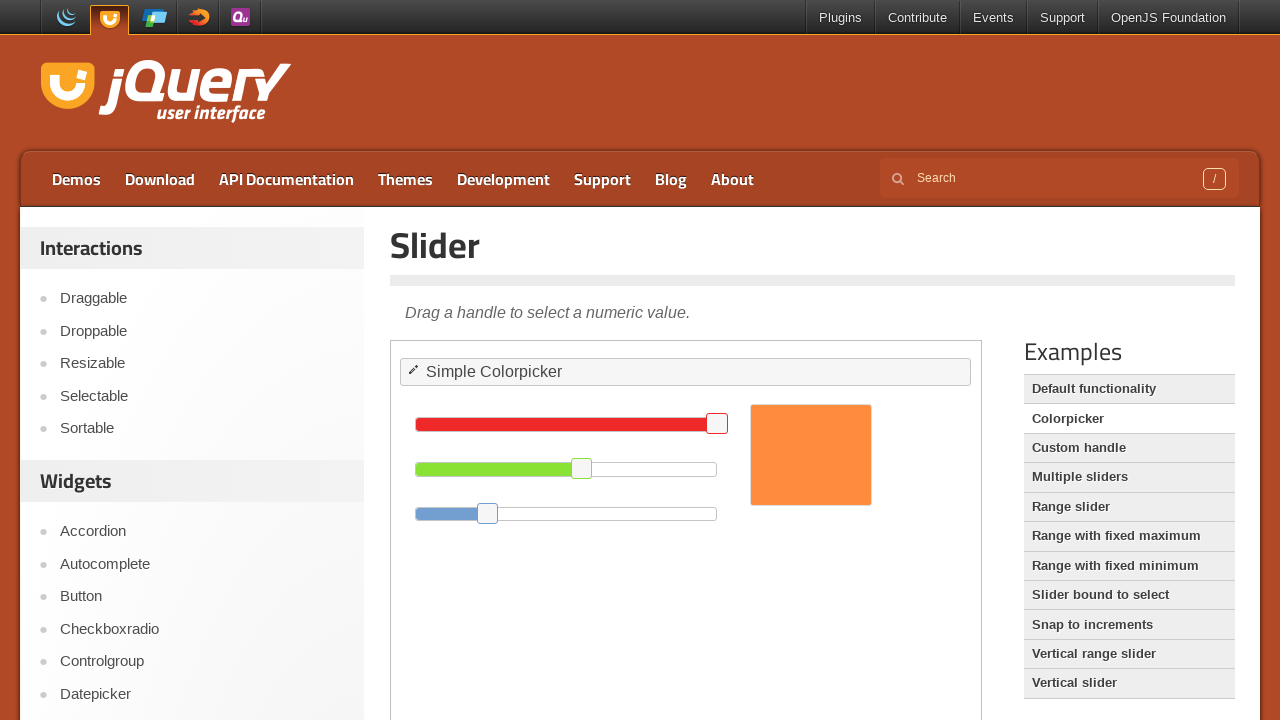

Located the first iframe on the page
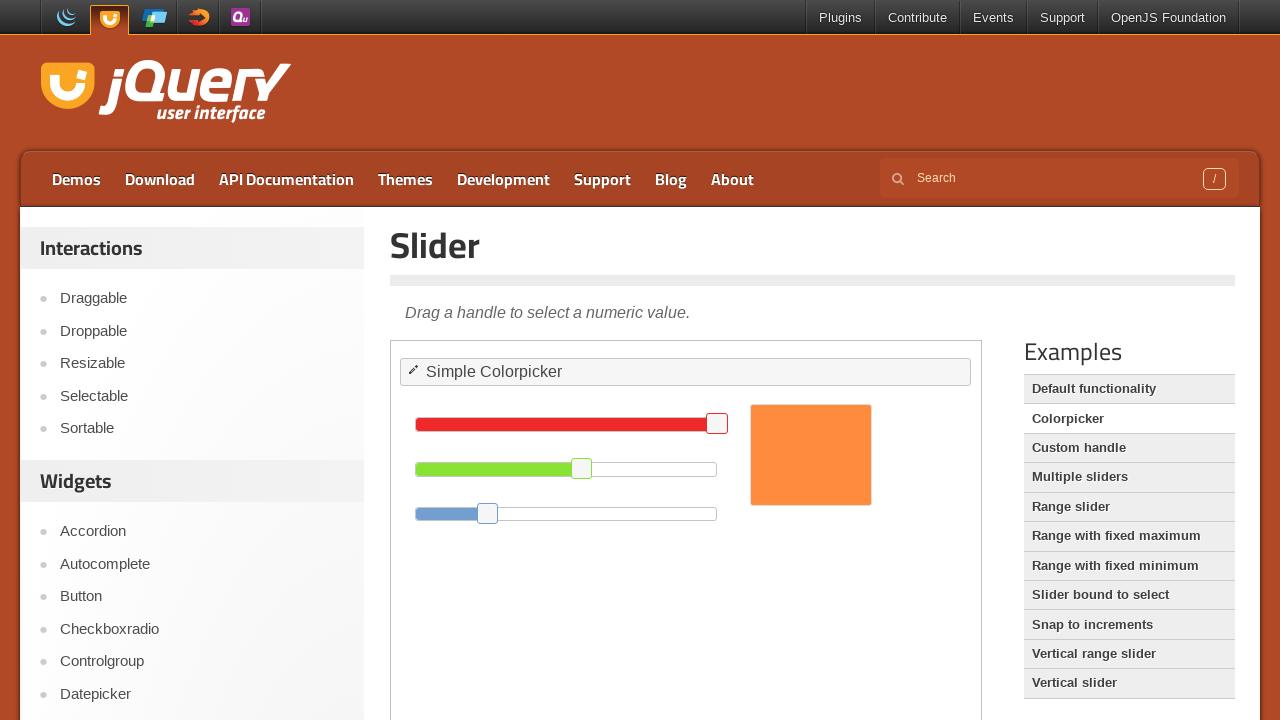

Located the slider handle element in the iframe
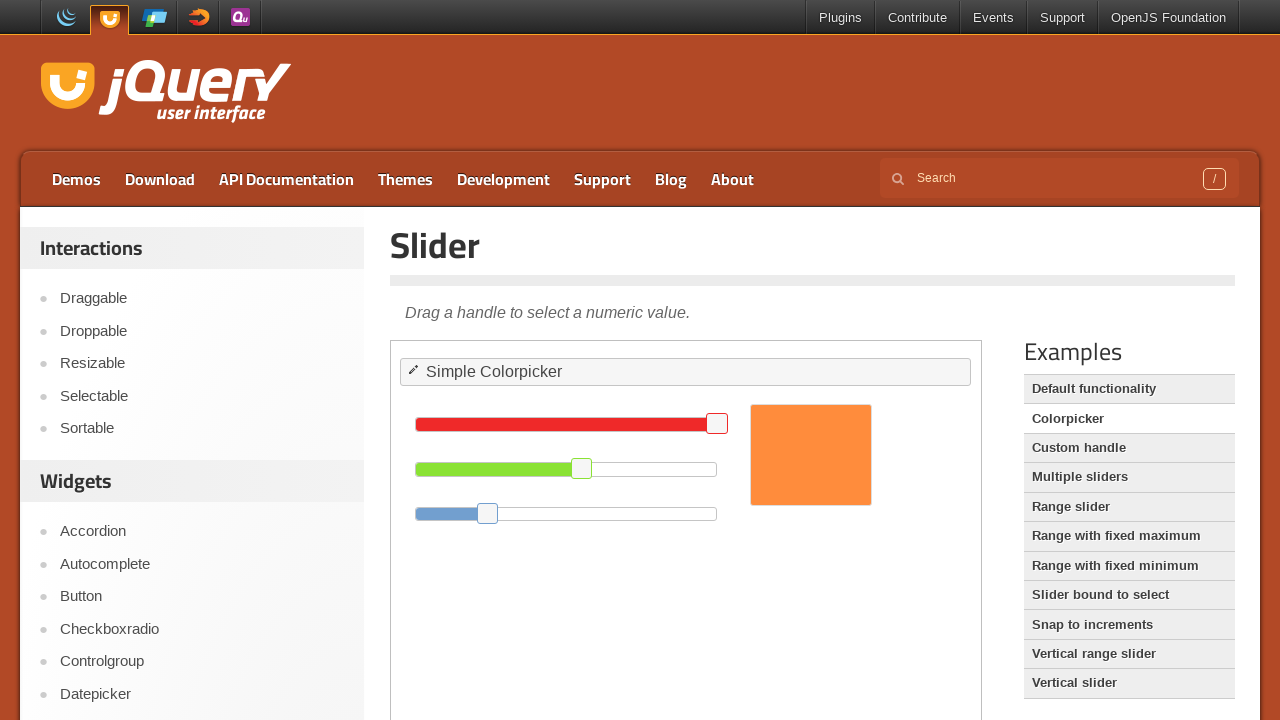

Confirmed slider handle is visible
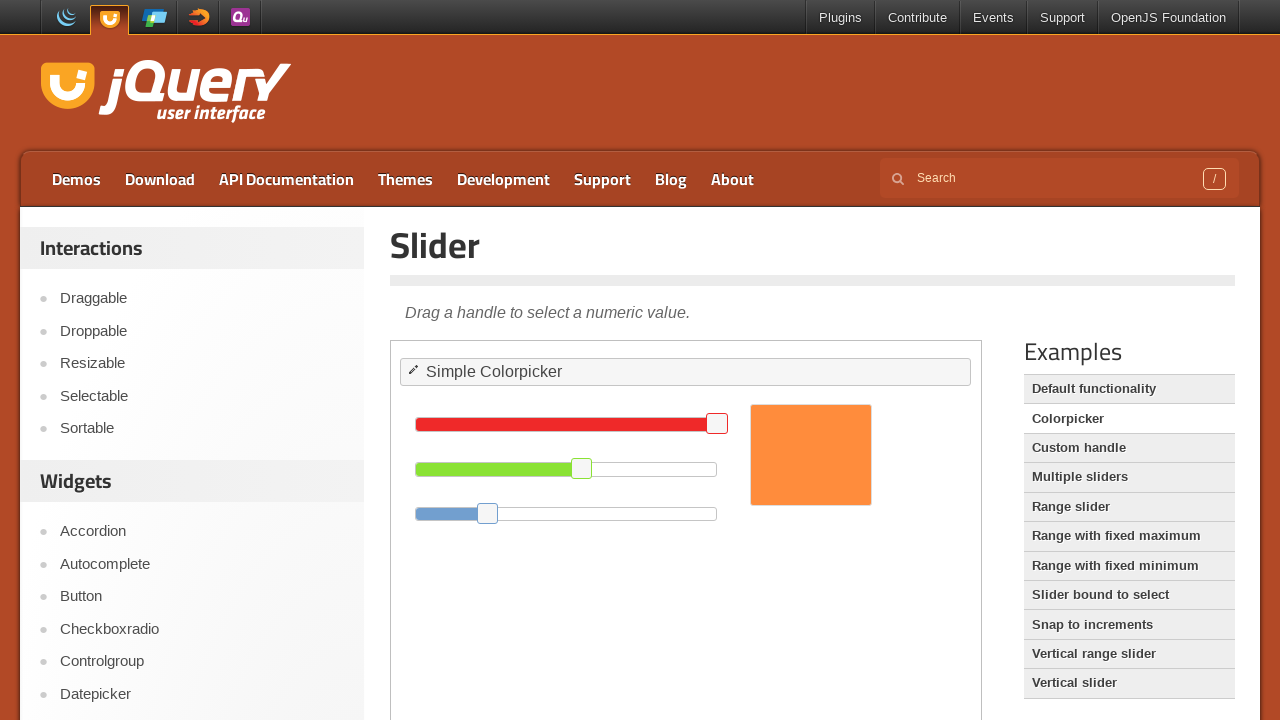

Retrieved bounding box of slider handle
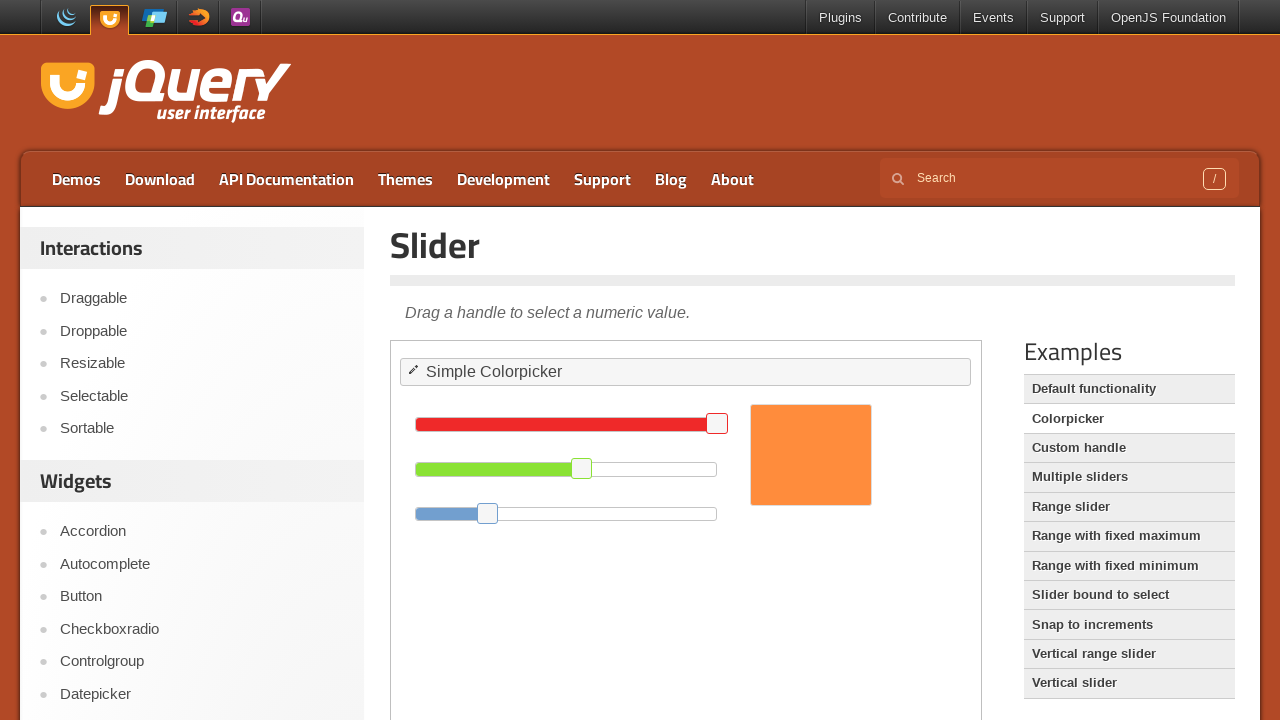

Dragged slider handle left by 50 pixels at (658, 414)
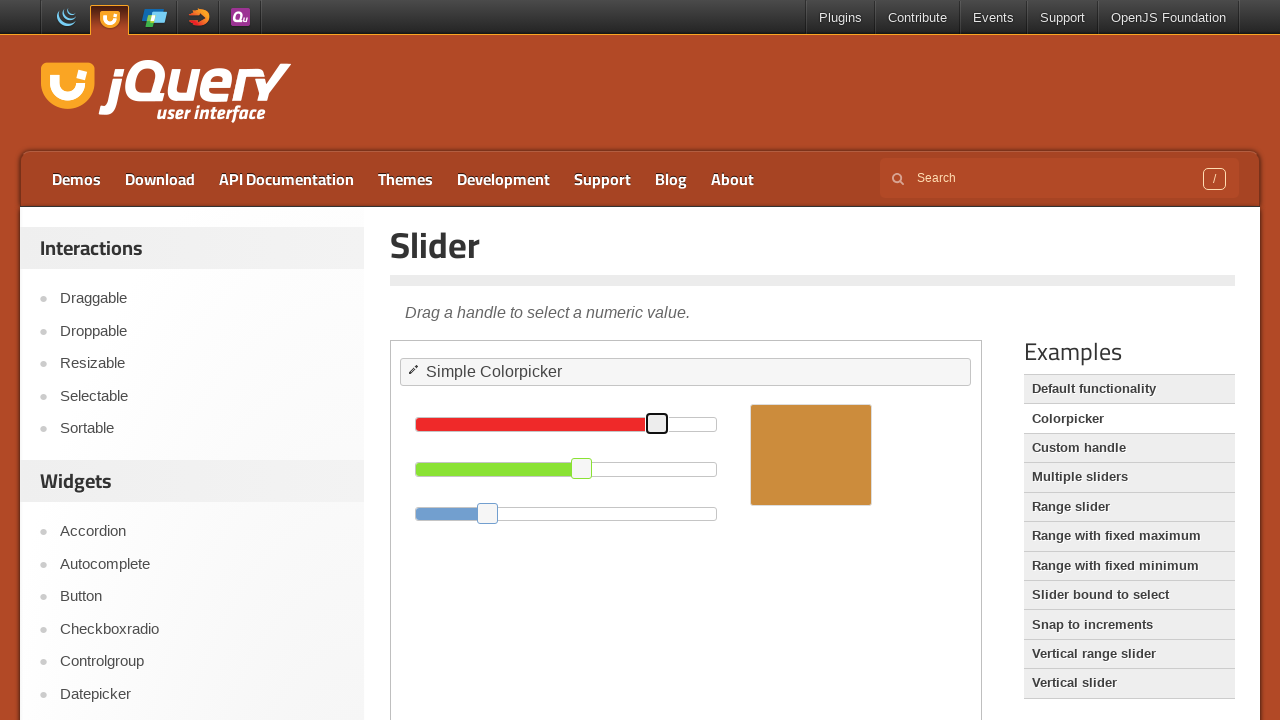

Dragged slider handle left by 70 pixels at (578, 414)
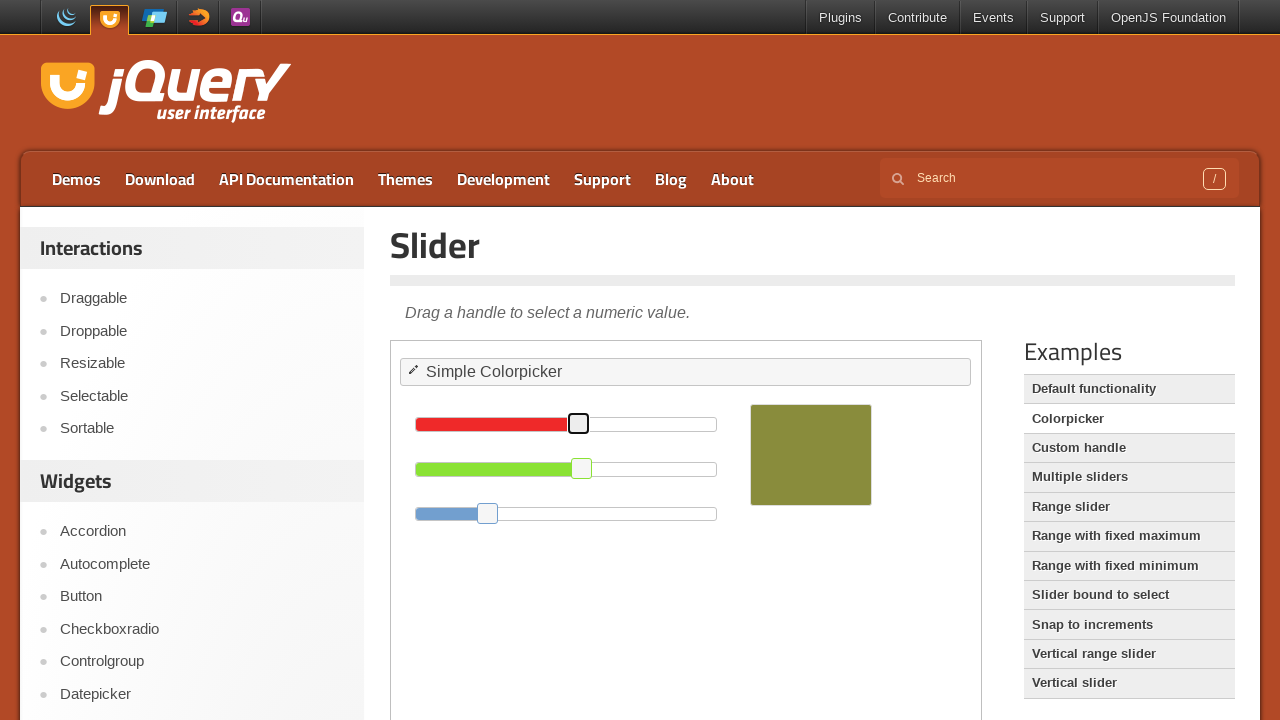

Dragged slider handle right by 70 pixels at (639, 414)
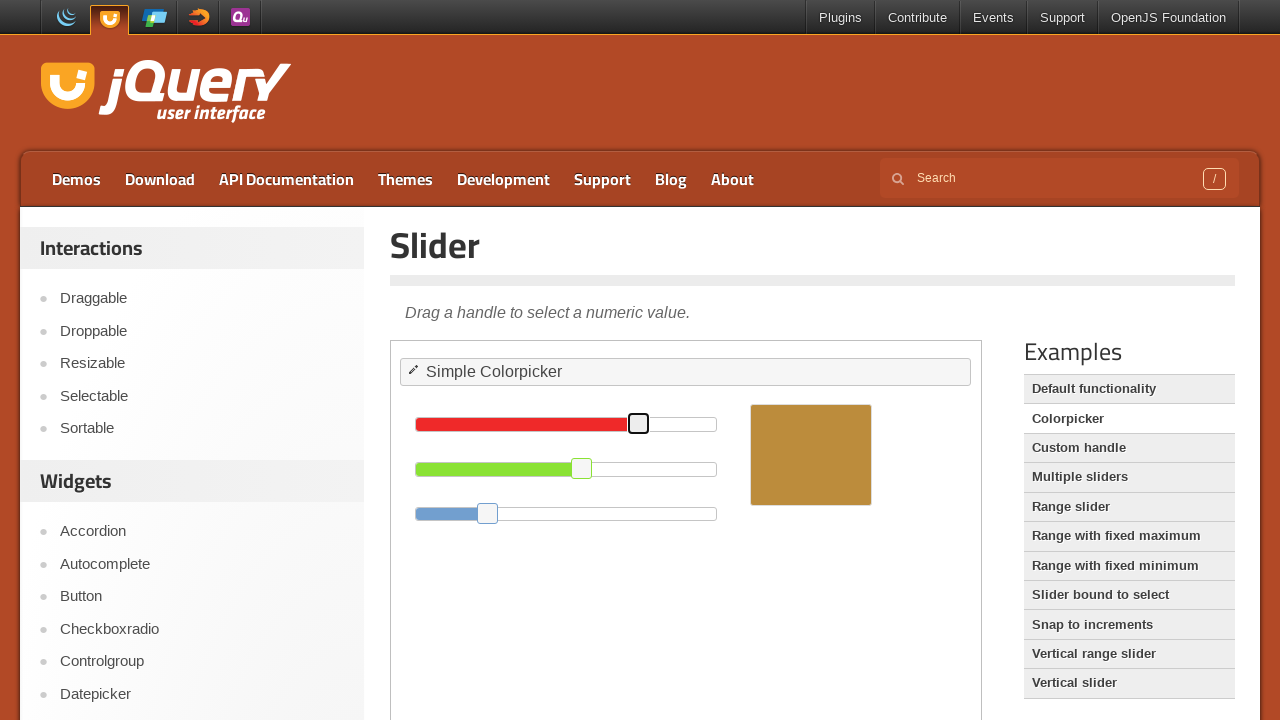

Dragged slider handle up by 100 pixels at (629, 314)
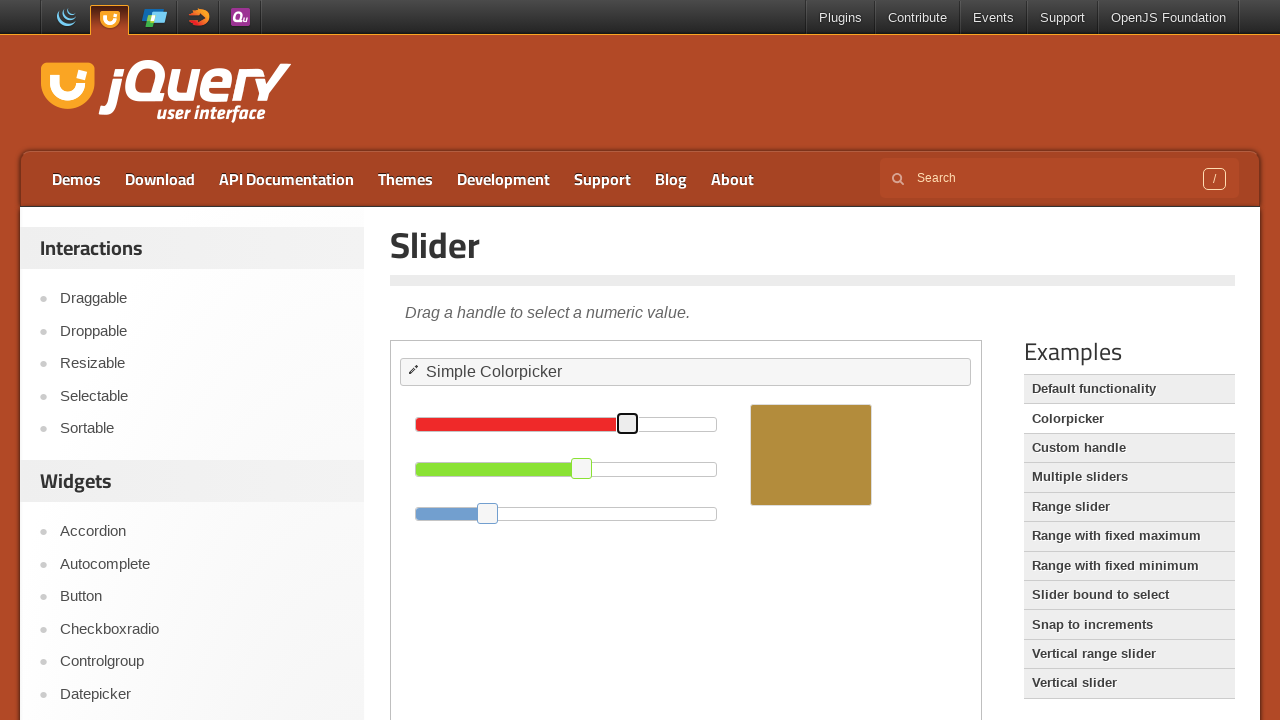

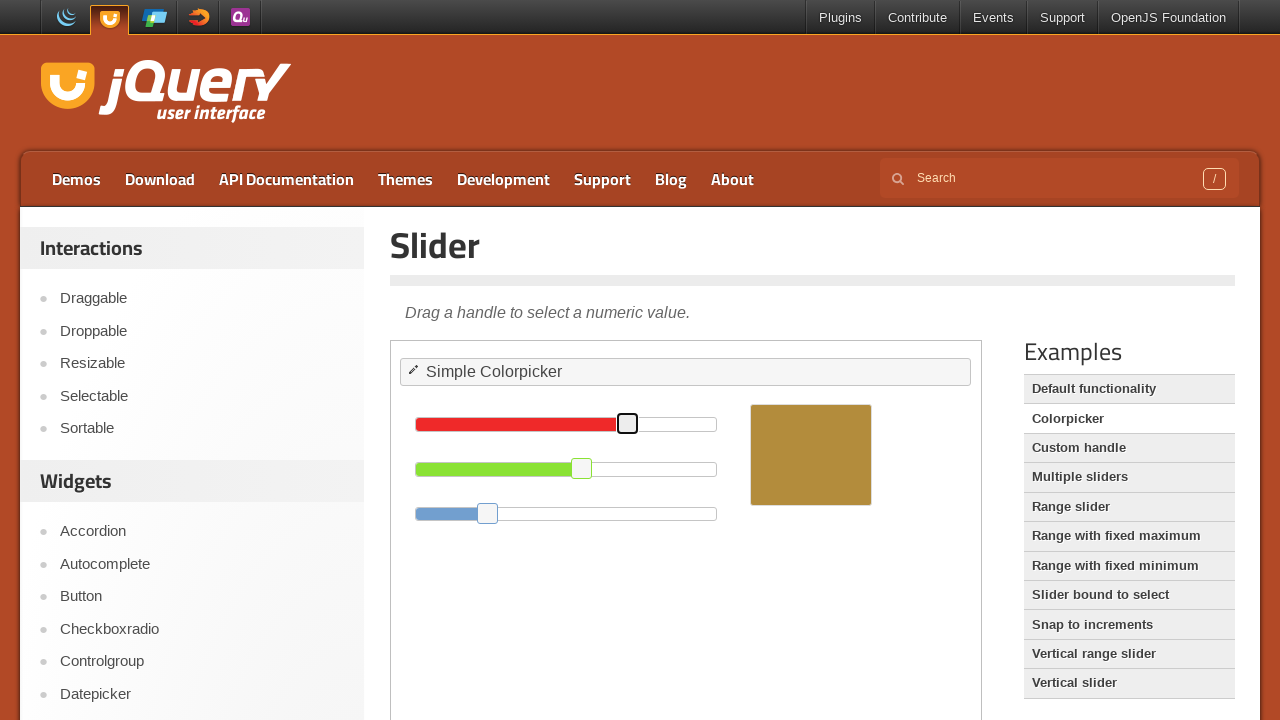